Tests a simple form by filling in first name, last name, city, and country fields, then submitting the form by clicking the submit button.

Starting URL: http://suninjuly.github.io/simple_form_find_task.html

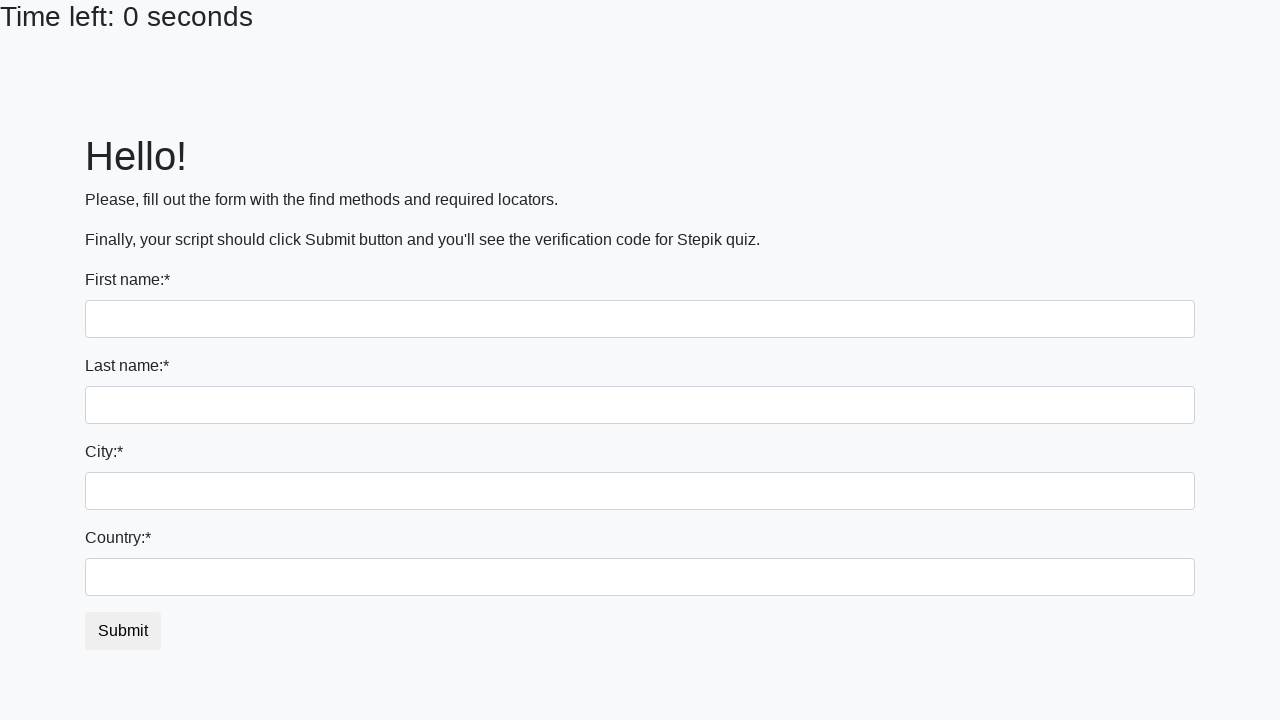

Filled first name field with 'Ivan' on input
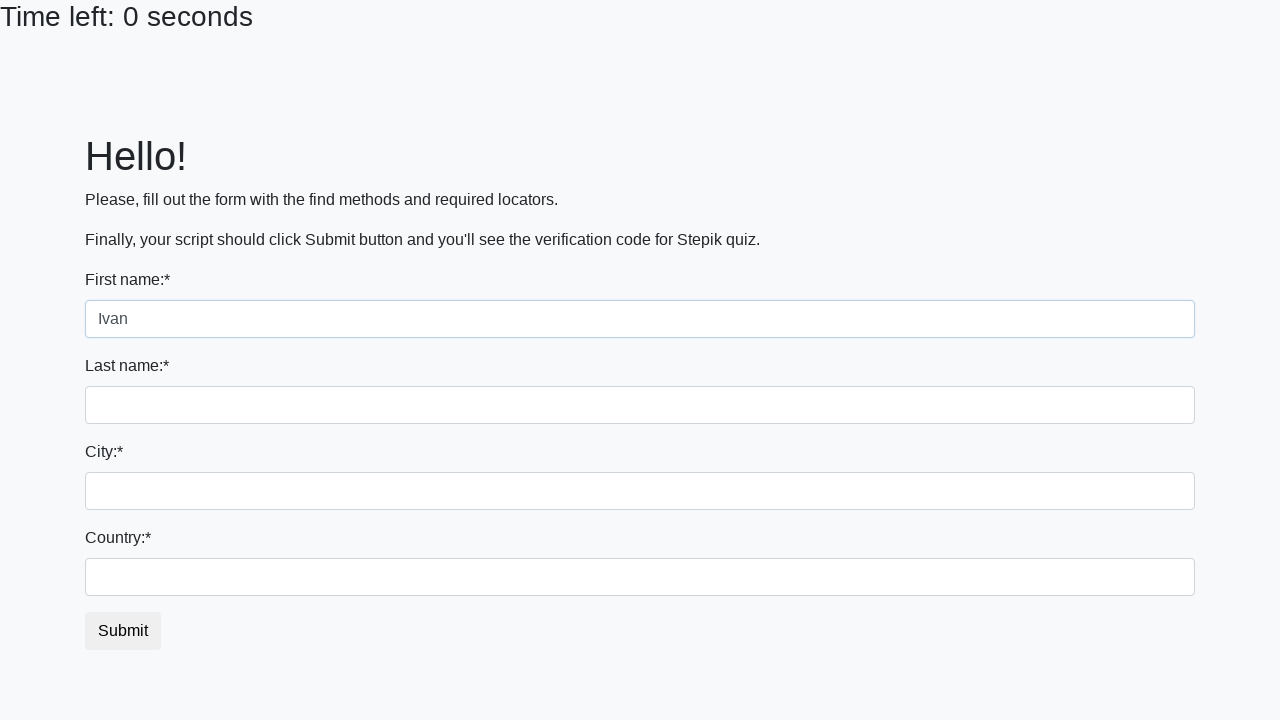

Filled last name field with 'Petrov' on input[name='last_name']
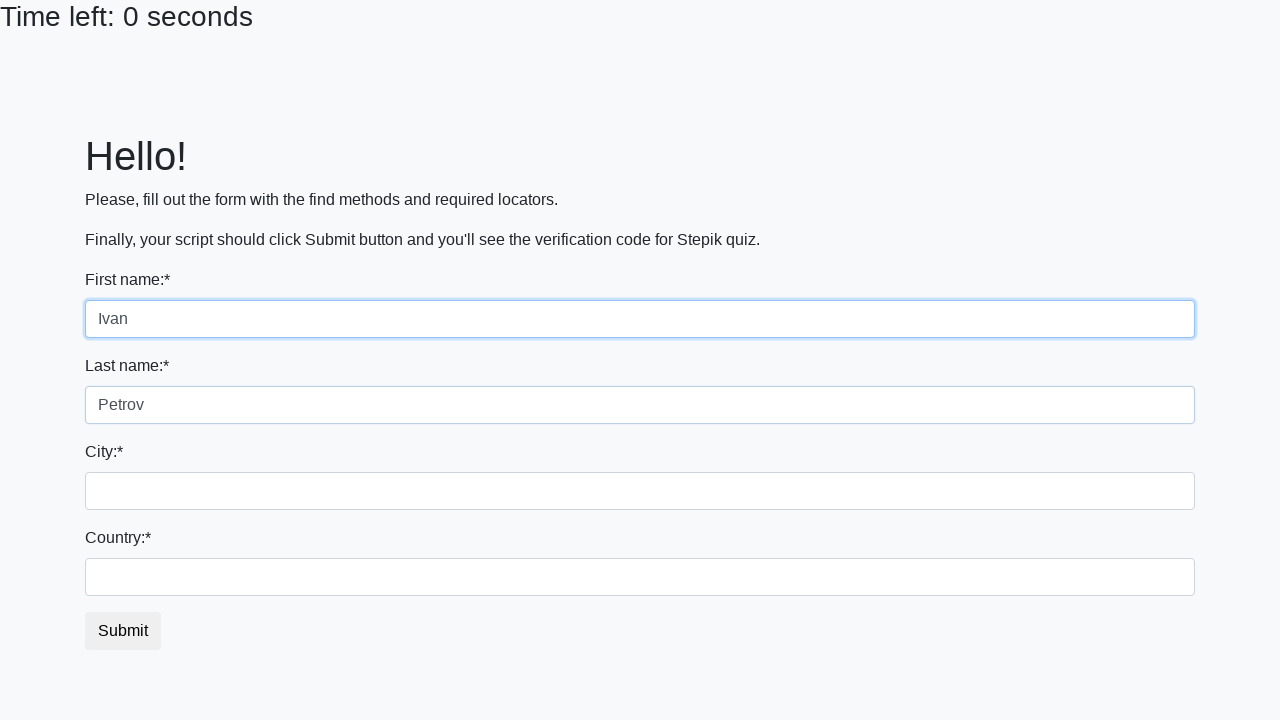

Filled city field with 'Smolensk' on .form-control.city
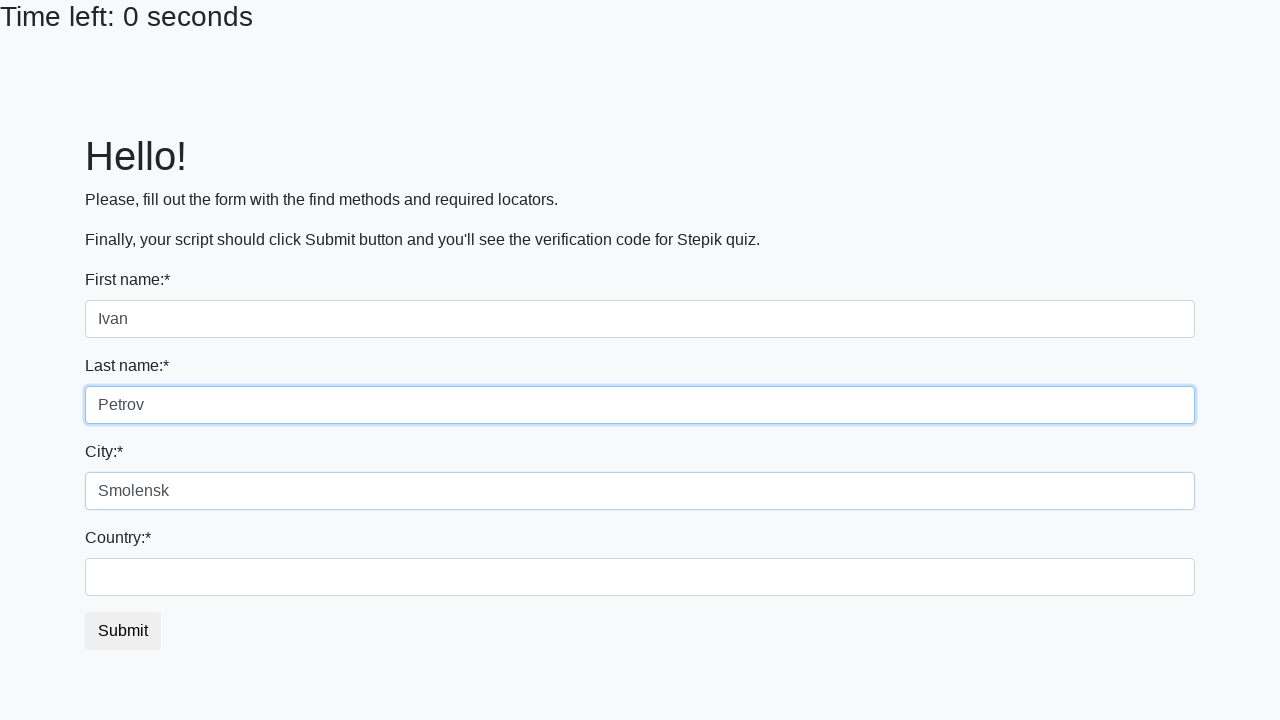

Filled country field with 'Russia' on #country
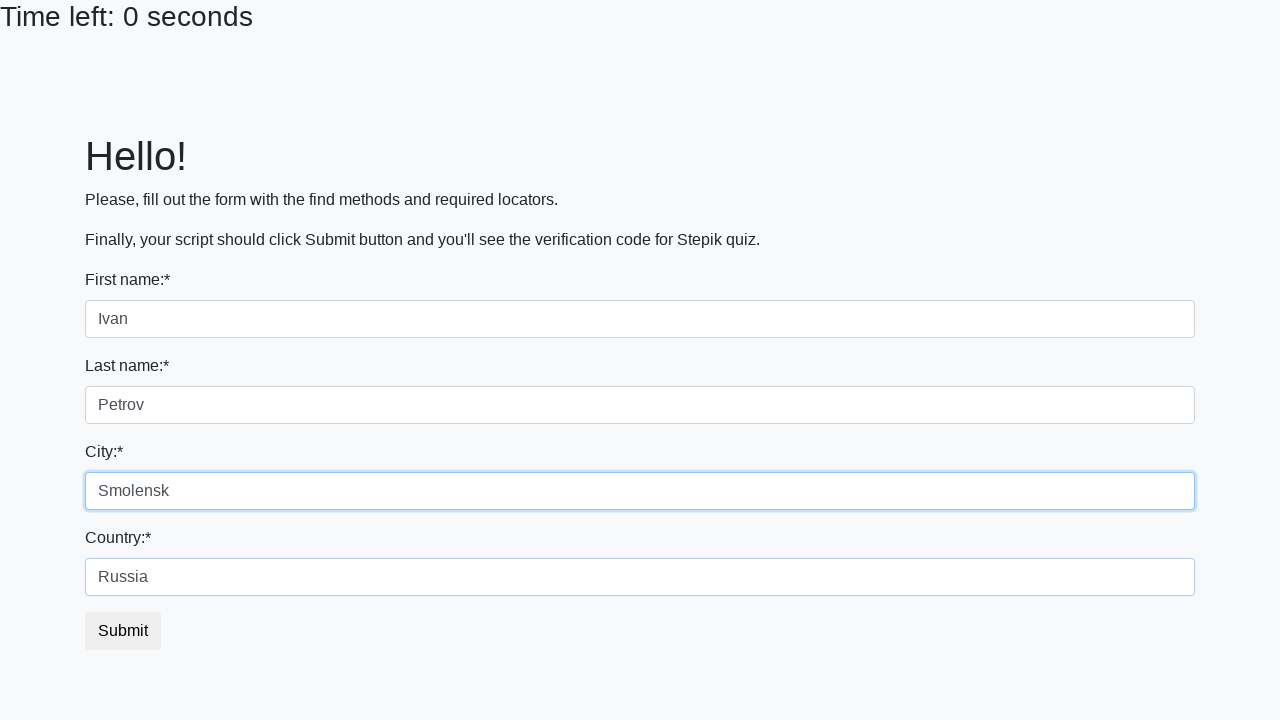

Clicked submit button to submit the form at (123, 631) on button.btn
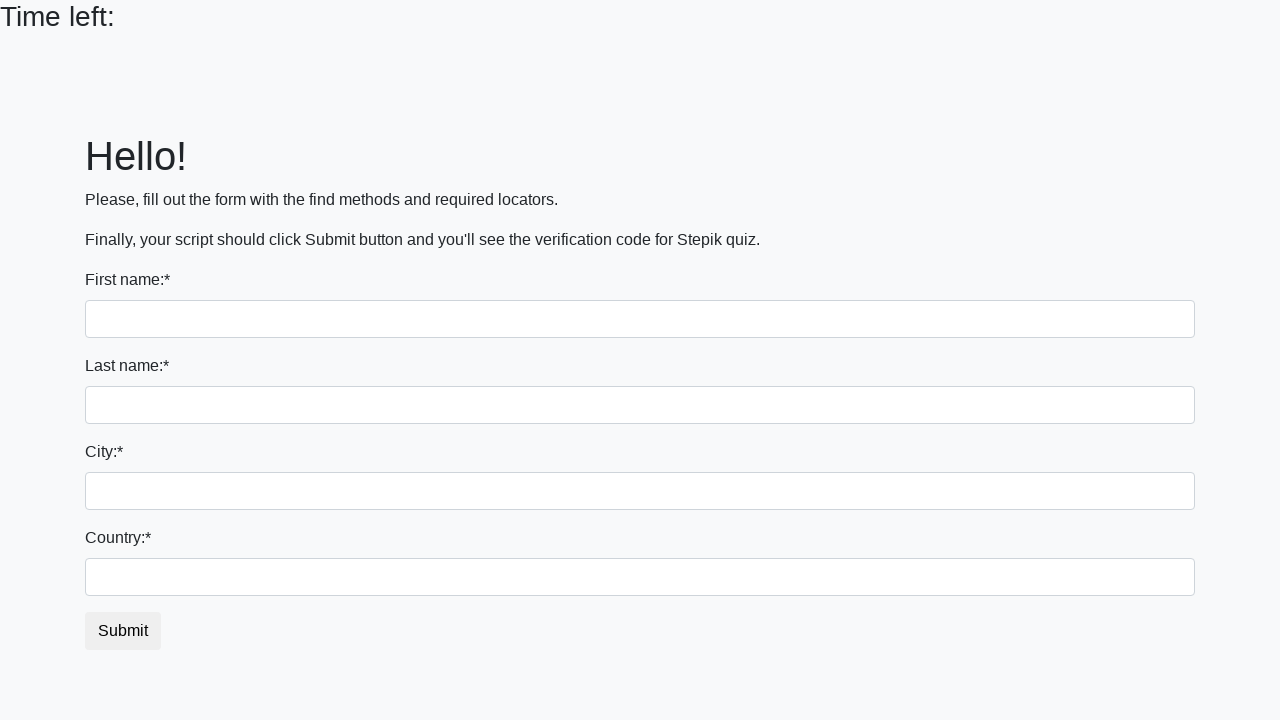

Form submission processing completed
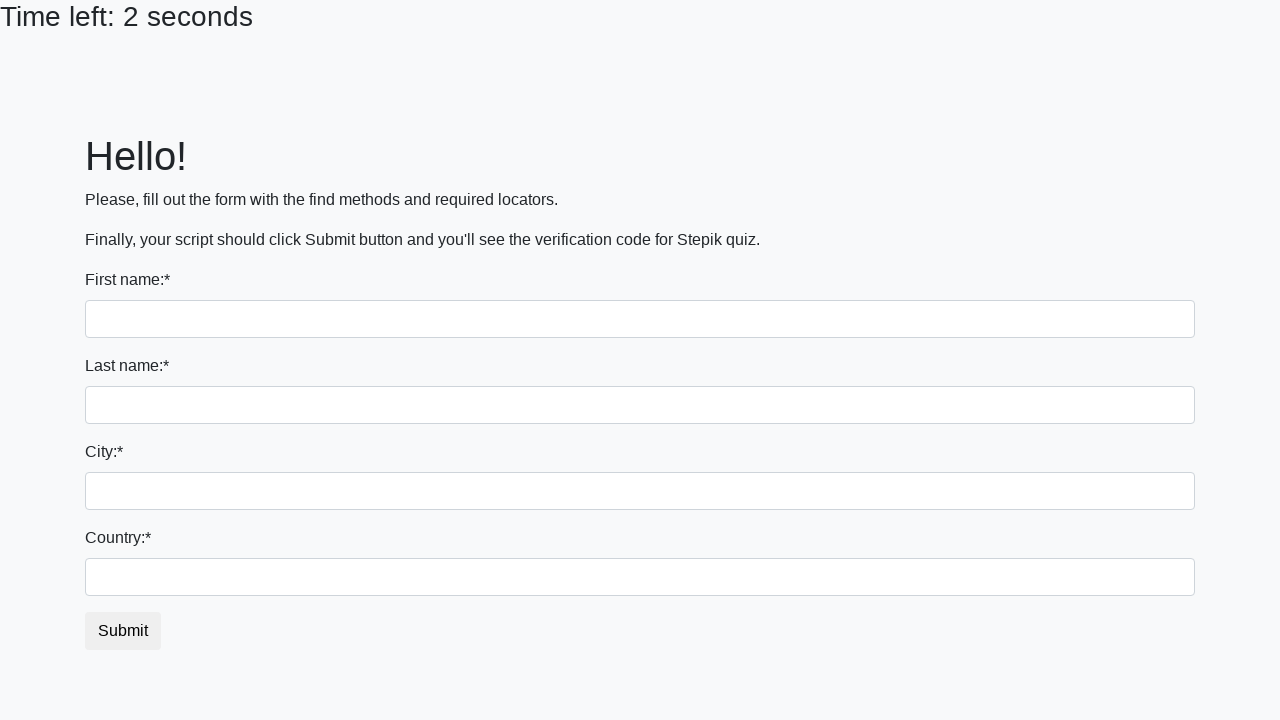

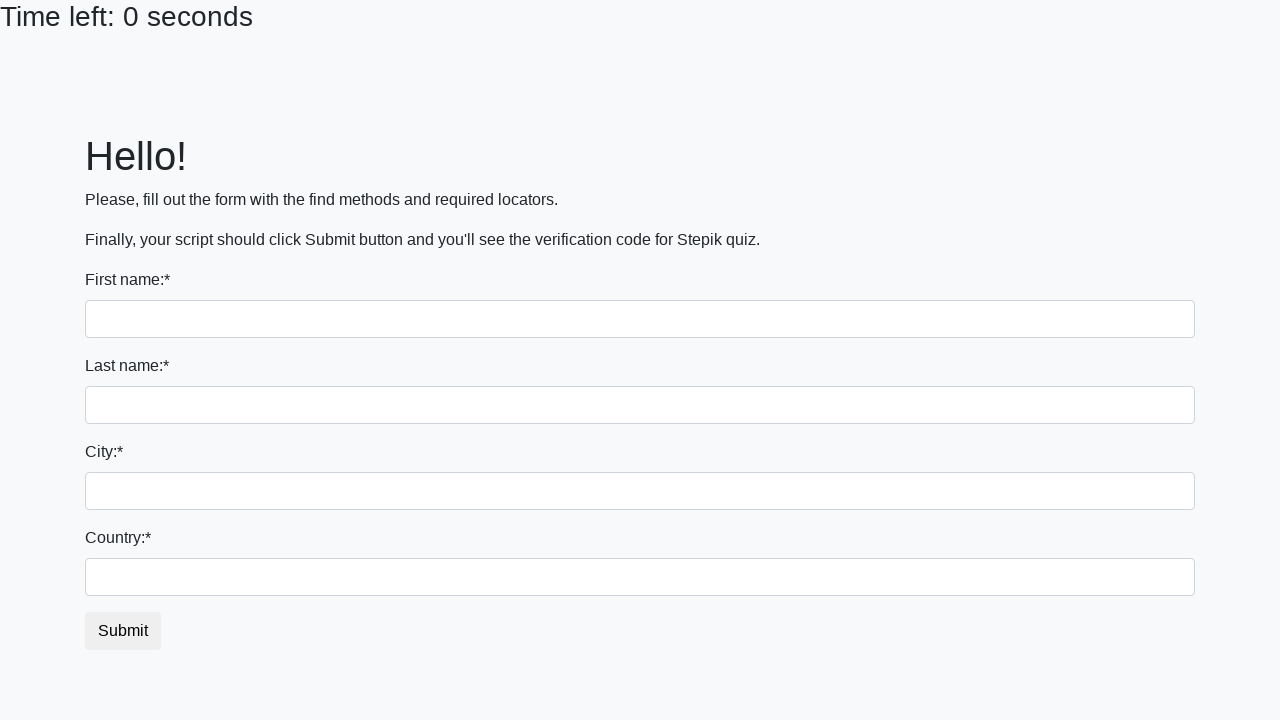